Navigates to a CSDN blog page and waits for the page to load with links visible, verifying the blog content is accessible.

Starting URL: https://blog.csdn.net/lzw_java?type=blog

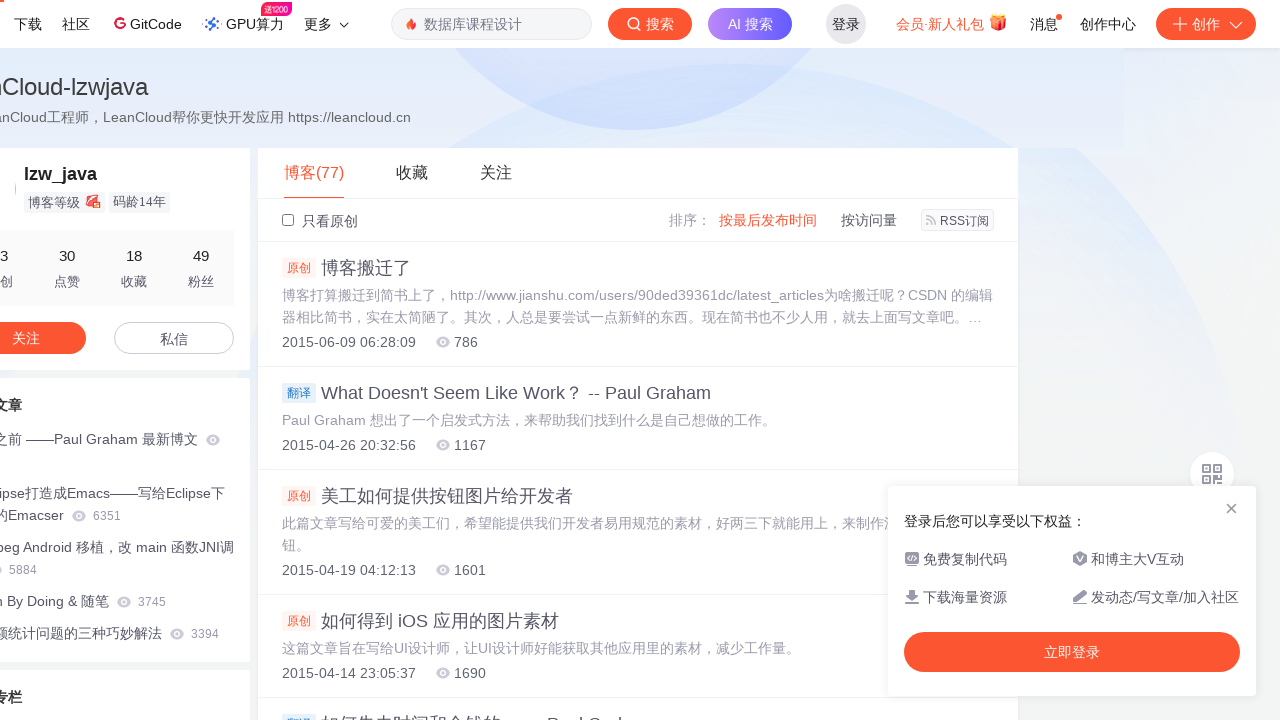

Navigated to CSDN blog page for lzw_java
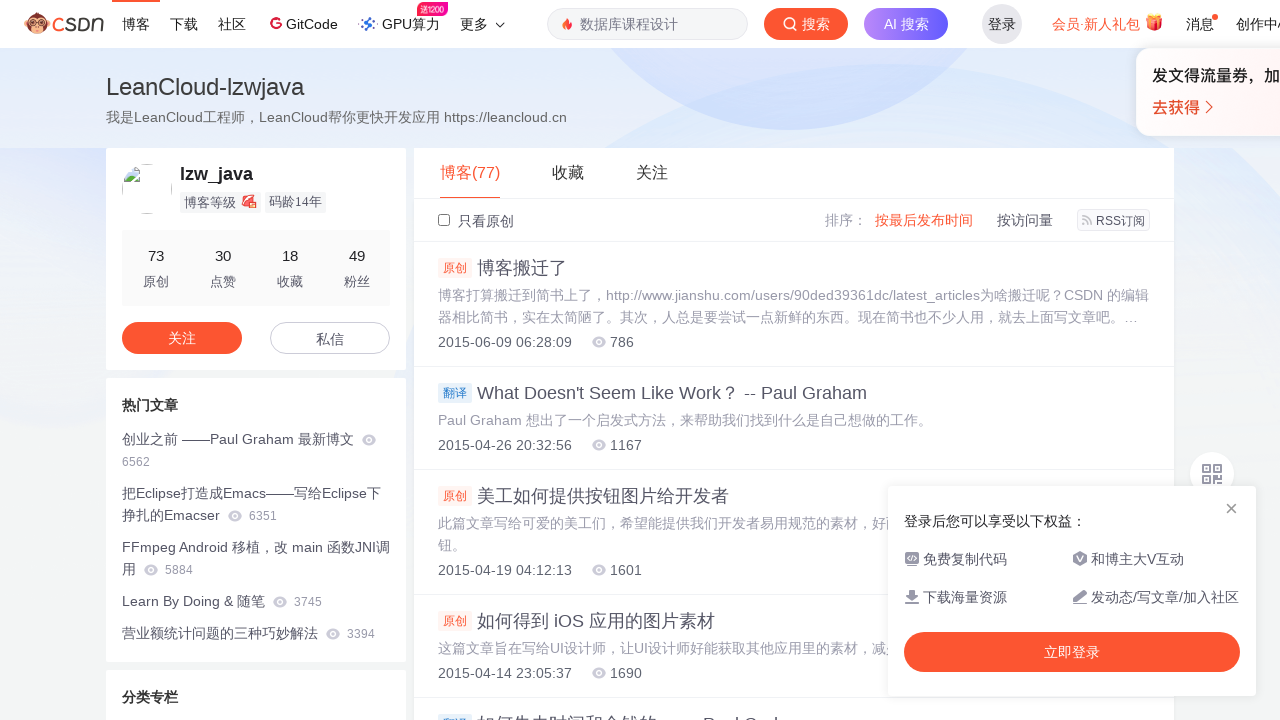

Blog page loaded with links visible
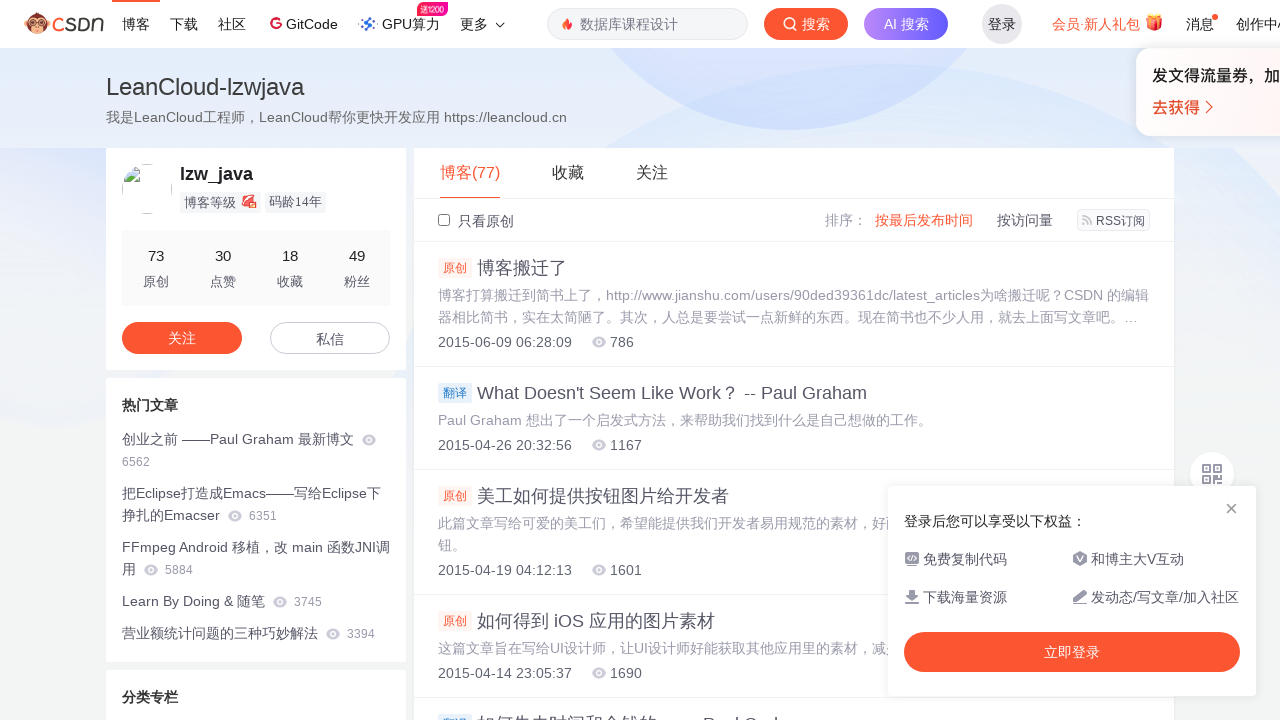

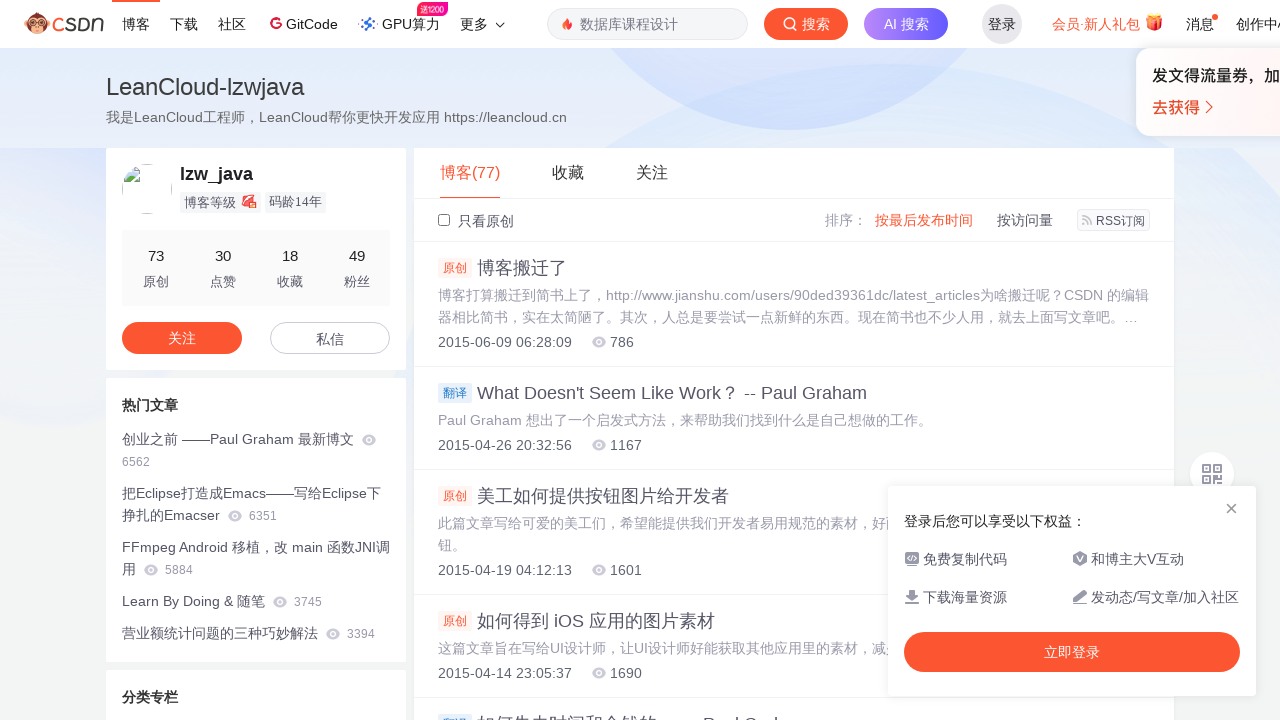